Tests JavaScript executor functionality by highlighting a button element with a red border, scrolling down the page, and clicking on a file upload link

Starting URL: https://syntaxprojects.com/simple_context_menu.php

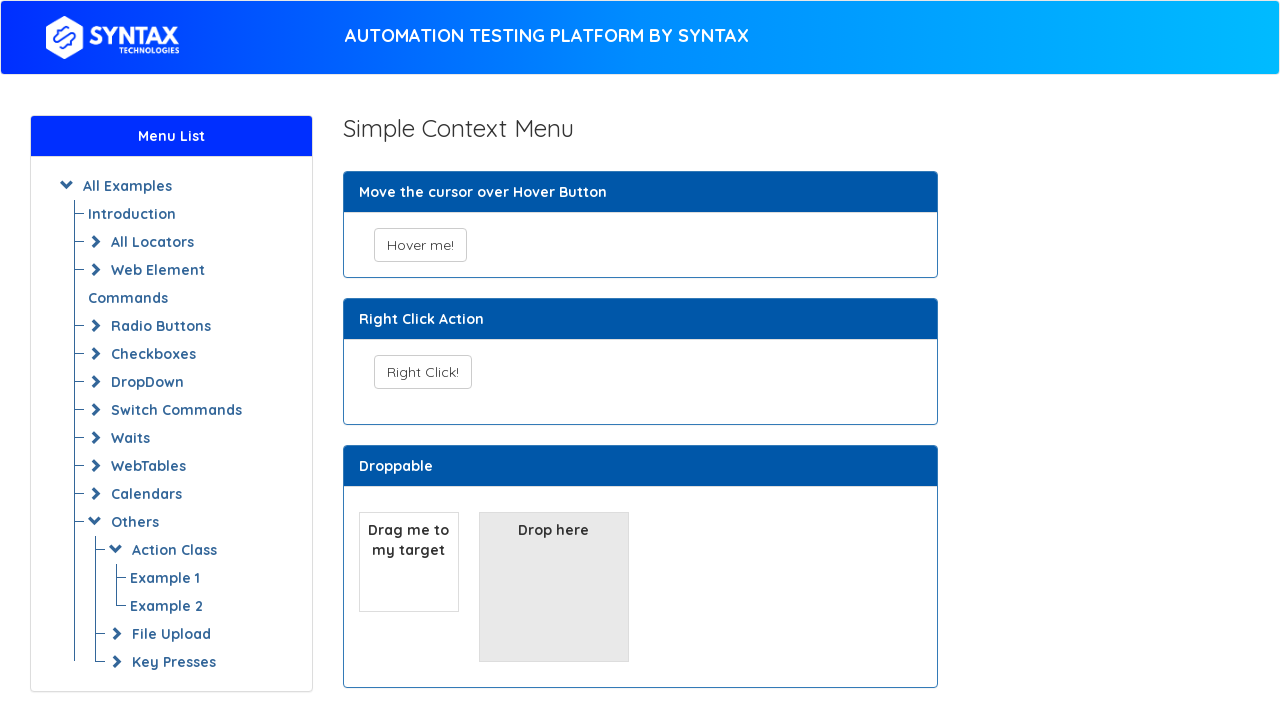

Highlighted 'Hover me!' button with red border using JavaScript
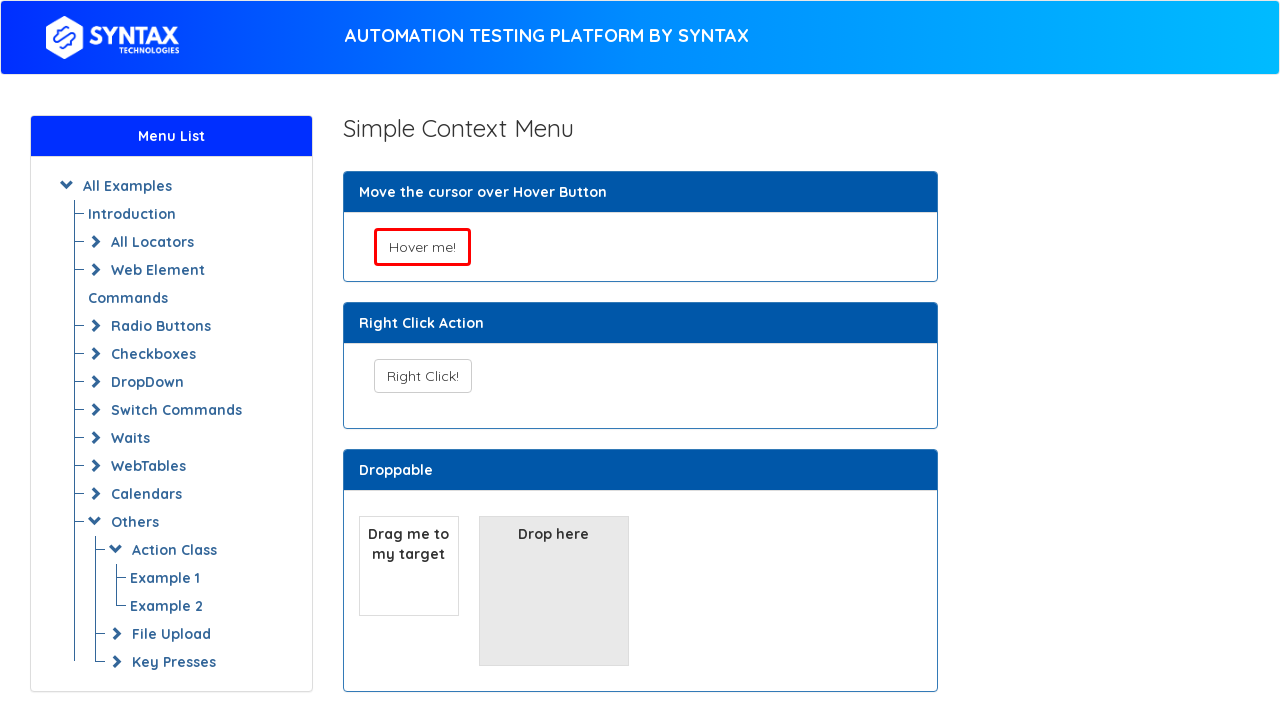

Scrolled down the page by 1000 pixels
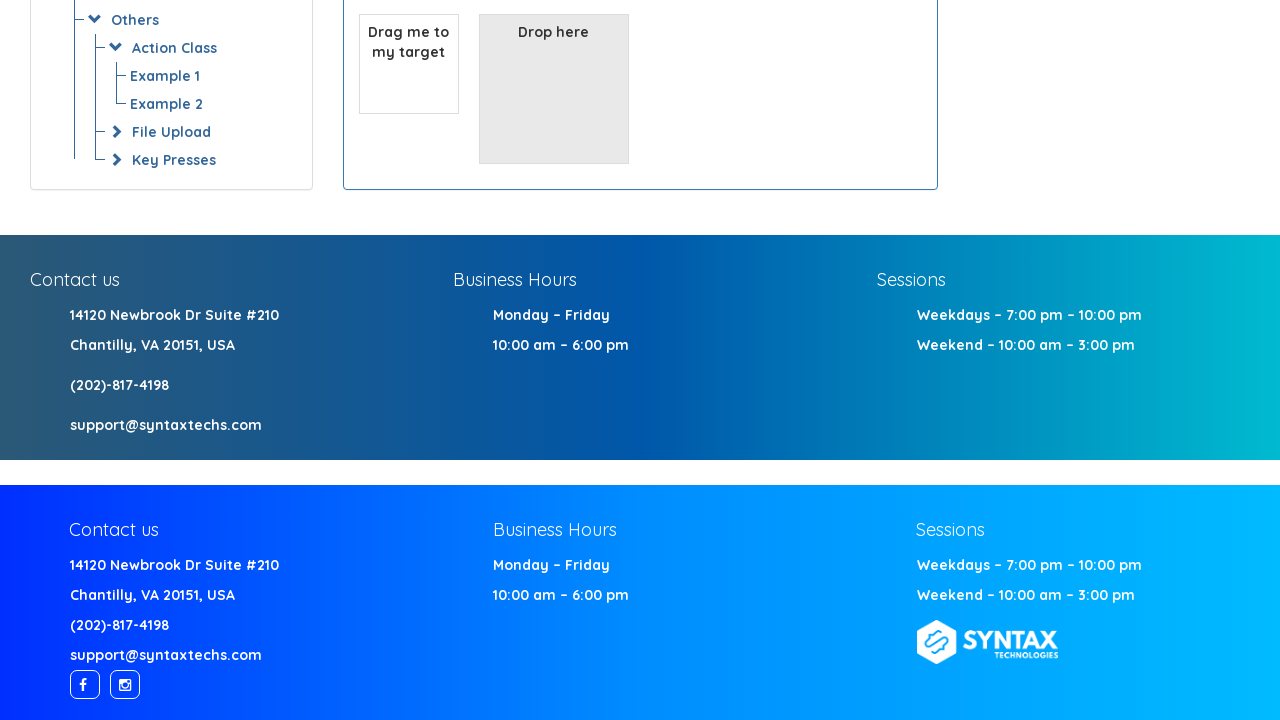

Clicked on the 'File Upload' link at (172, 132) on xpath=//a[text()='File Upload']
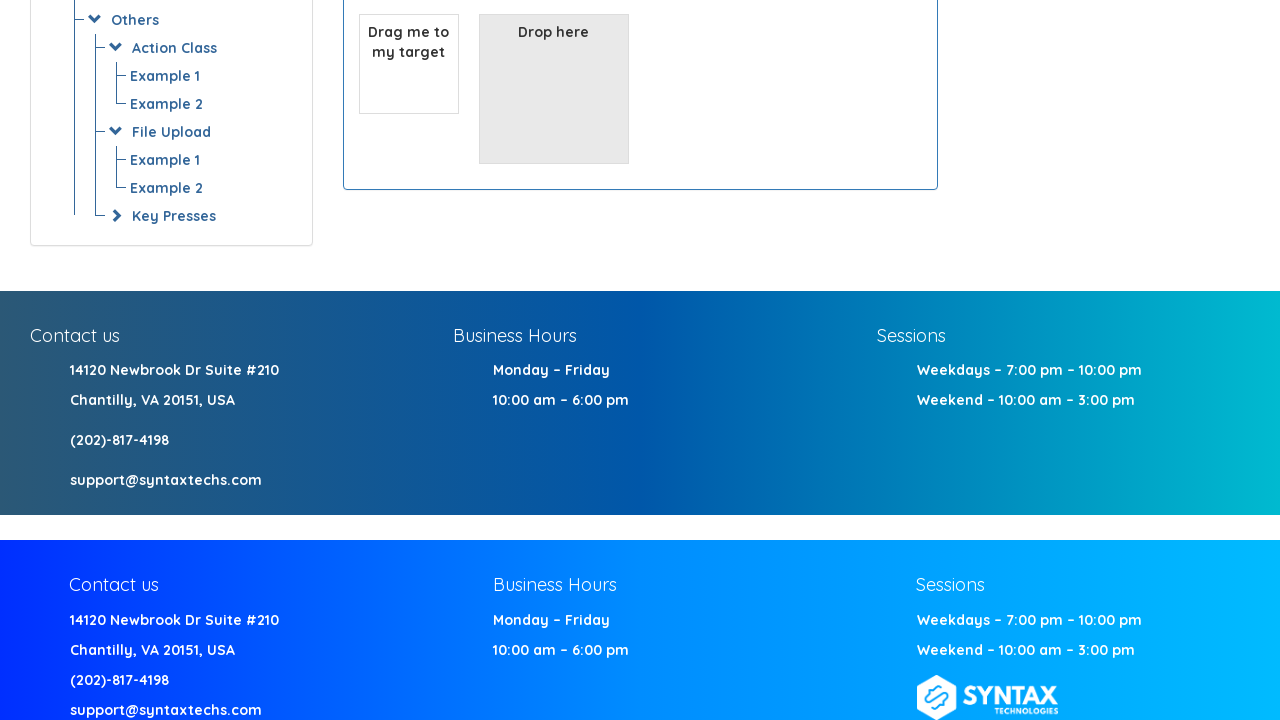

Page load completed after navigation
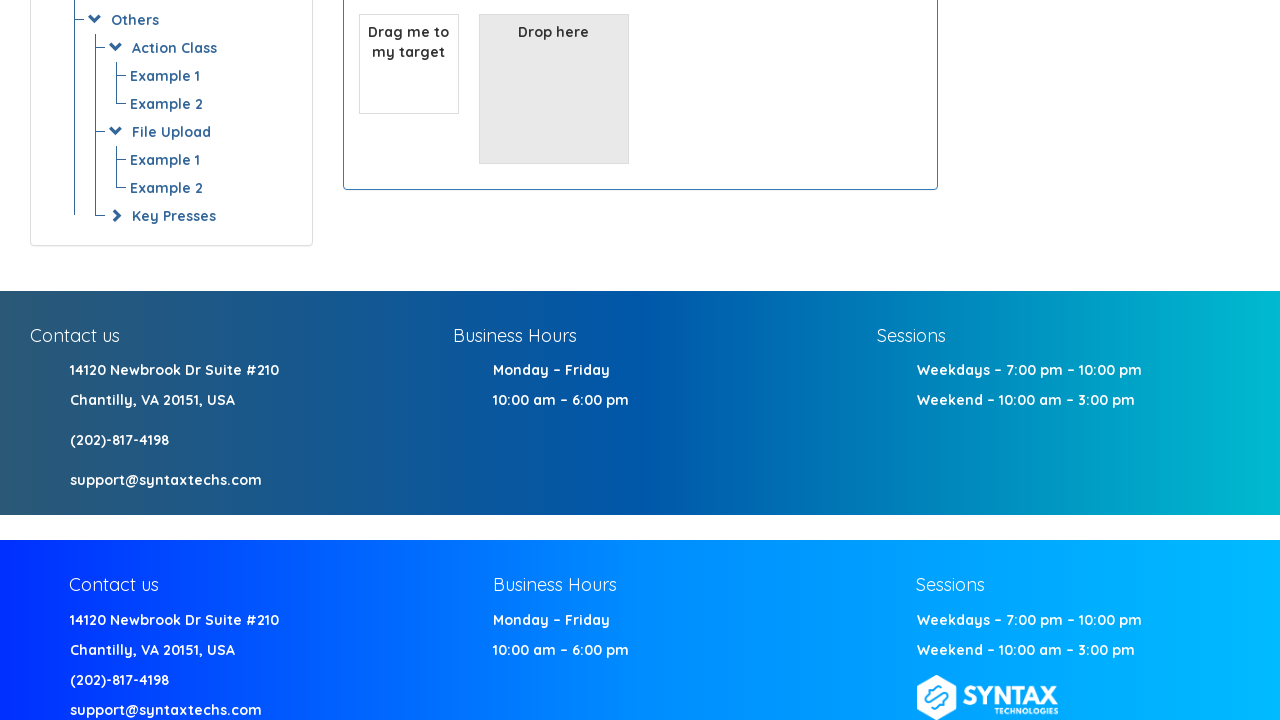

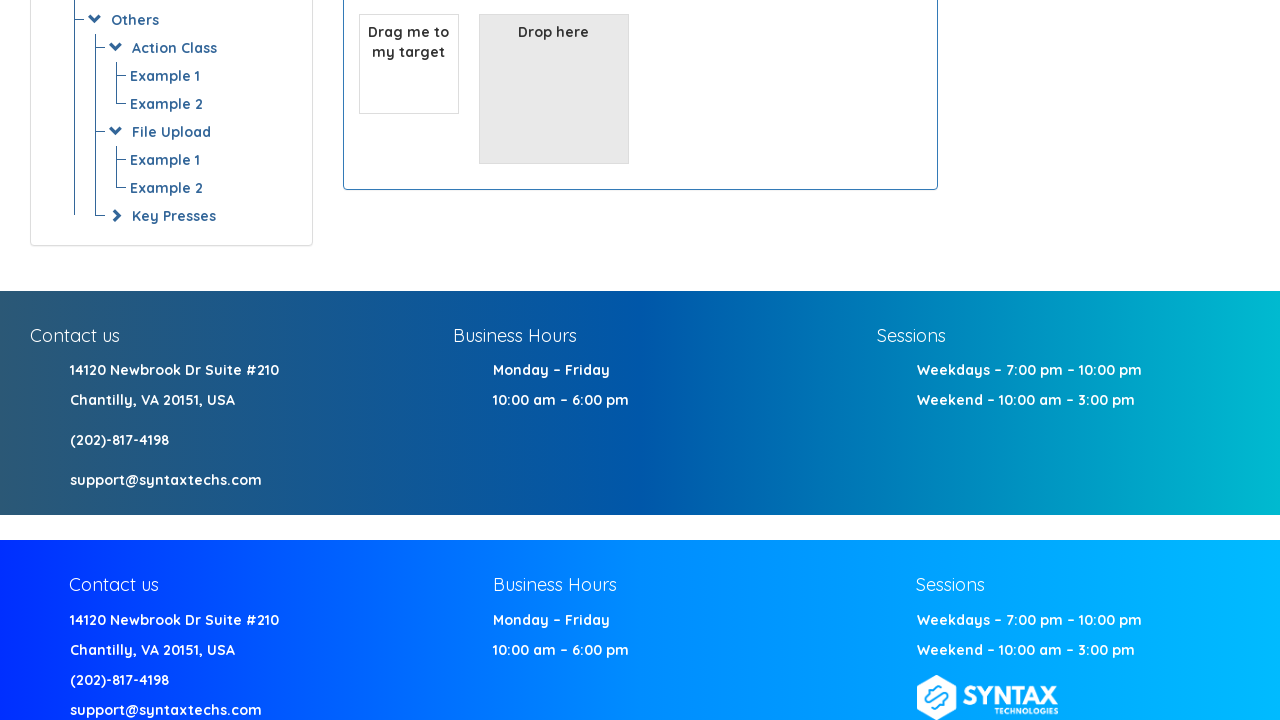